Navigates to the DemoQA menu page

Starting URL: https://demoqa.com/menu/

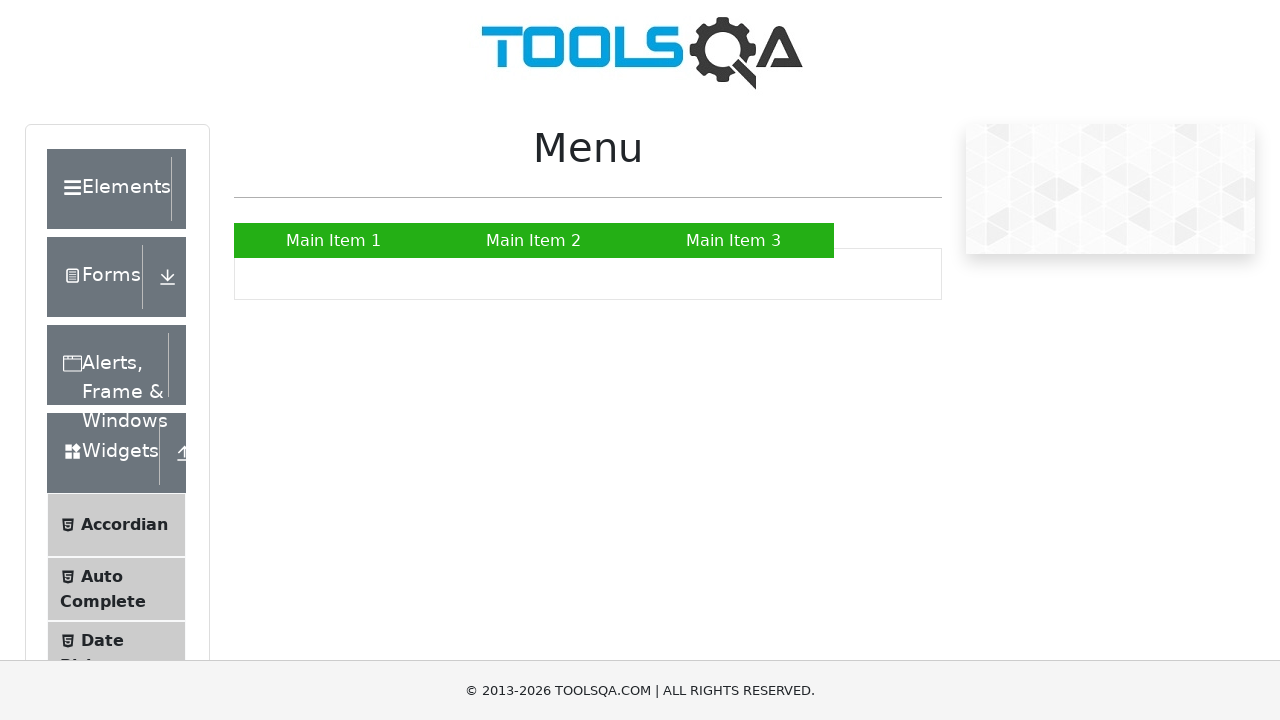

Navigated to DemoQA menu page at https://demoqa.com/menu/
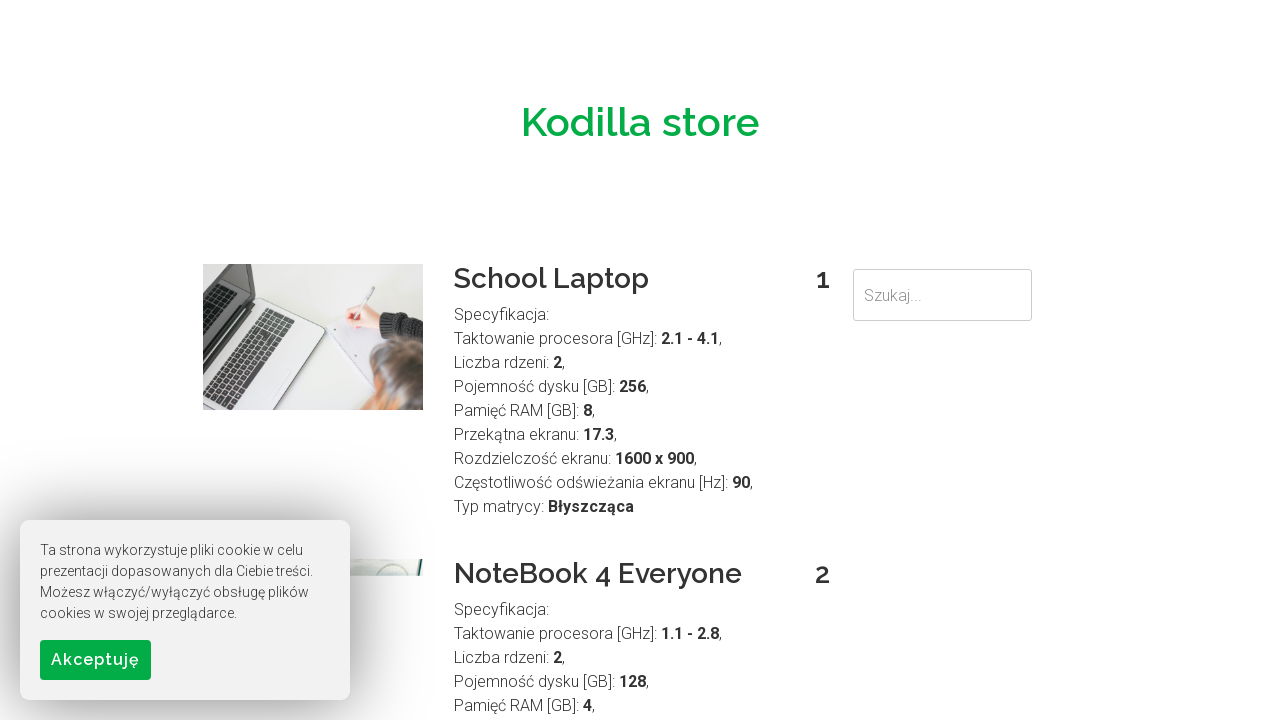

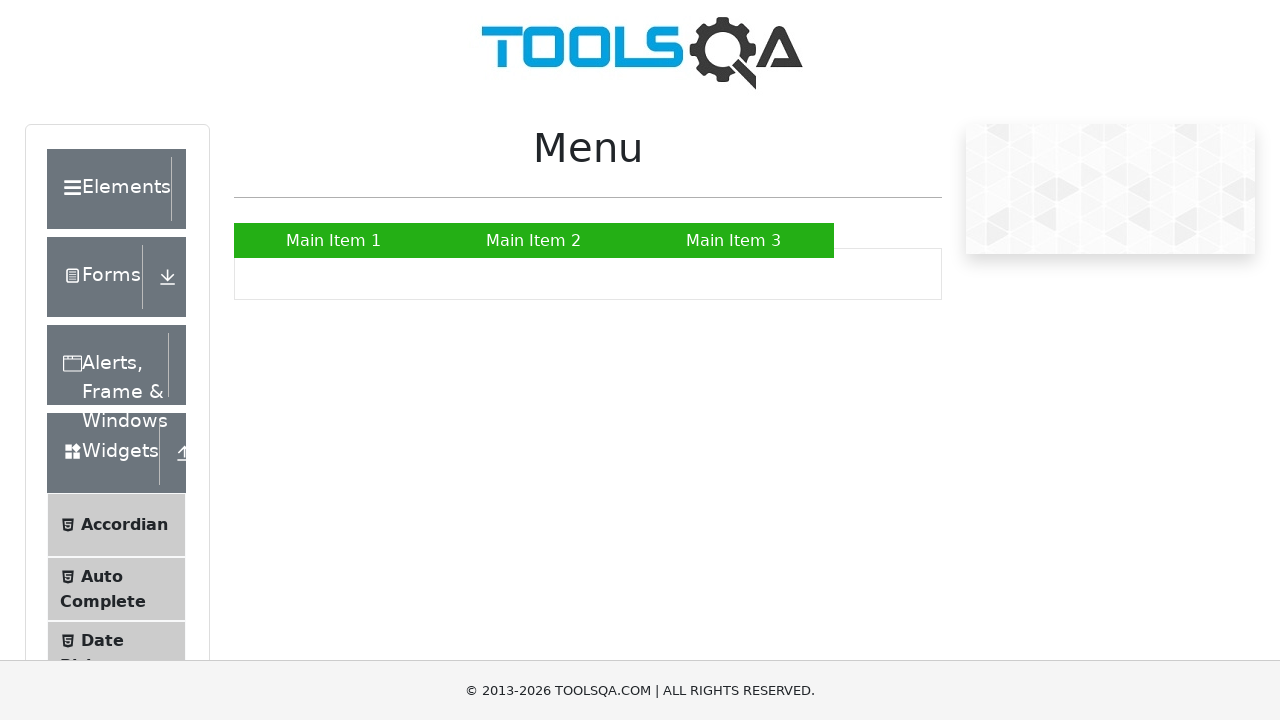